Tests a registration form by filling in required fields (first name, last name, email) and submitting, then verifies successful registration message is displayed

Starting URL: http://suninjuly.github.io/registration1.html

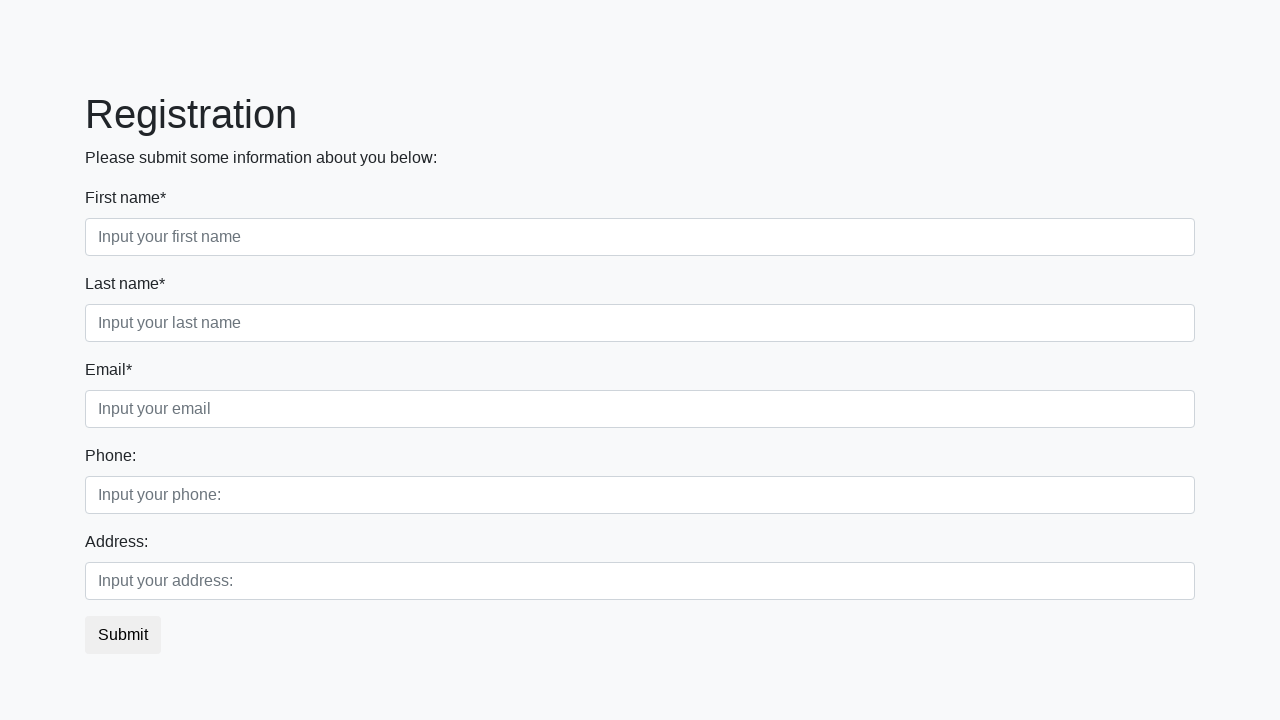

Filled first name field with 'Ivan' on input.form-control.first[required]
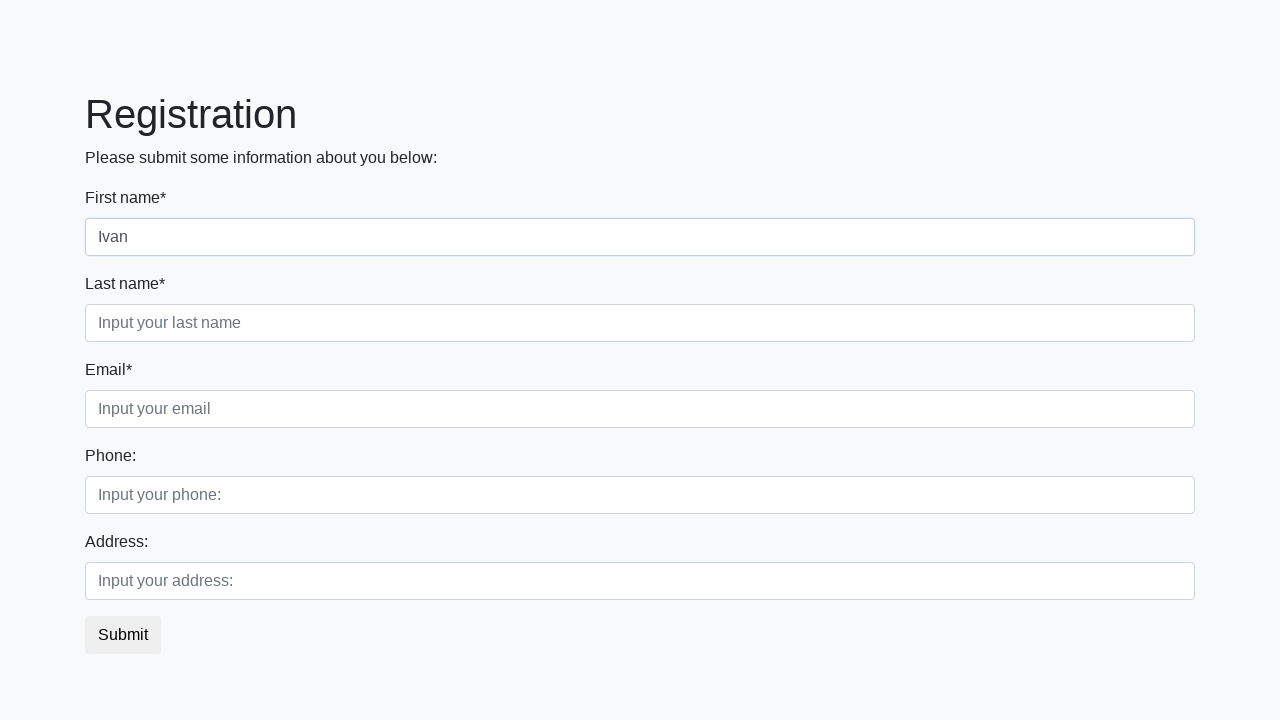

Filled last name field with 'Petrov' on input.form-control.second[required]
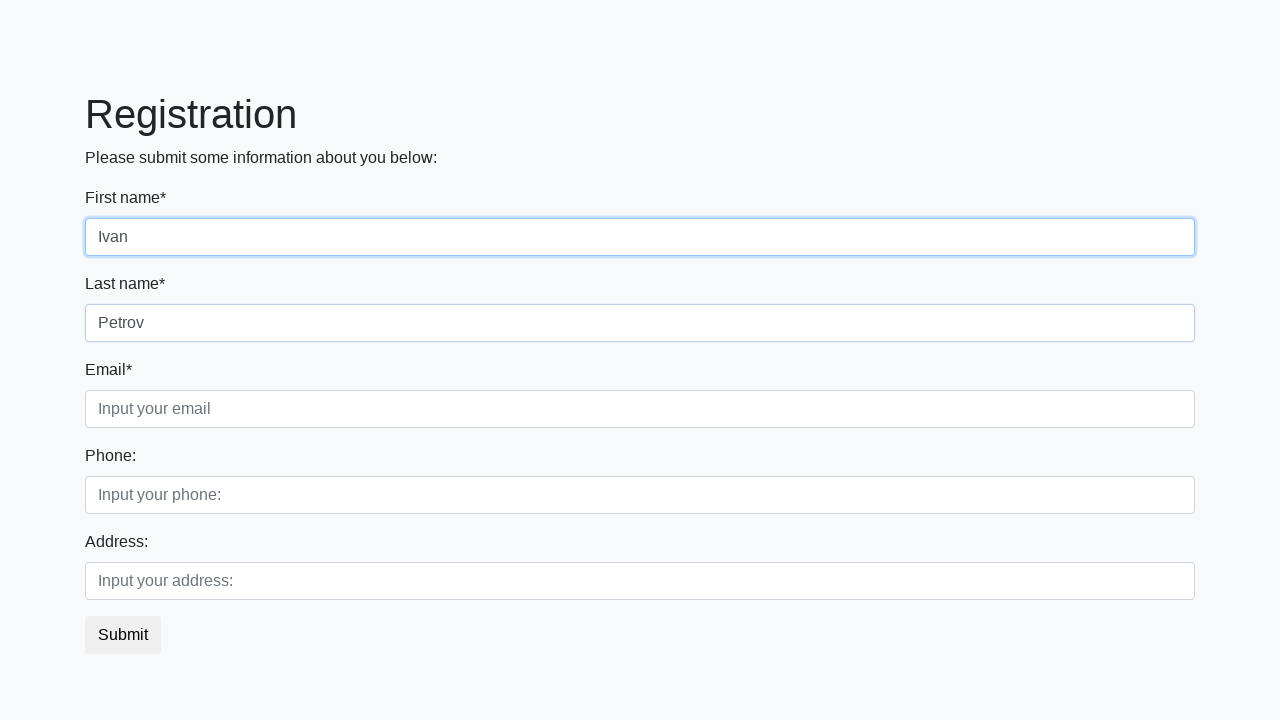

Filled email field with 'IvanPetrov@ooo.ru' on input.form-control.third[required]
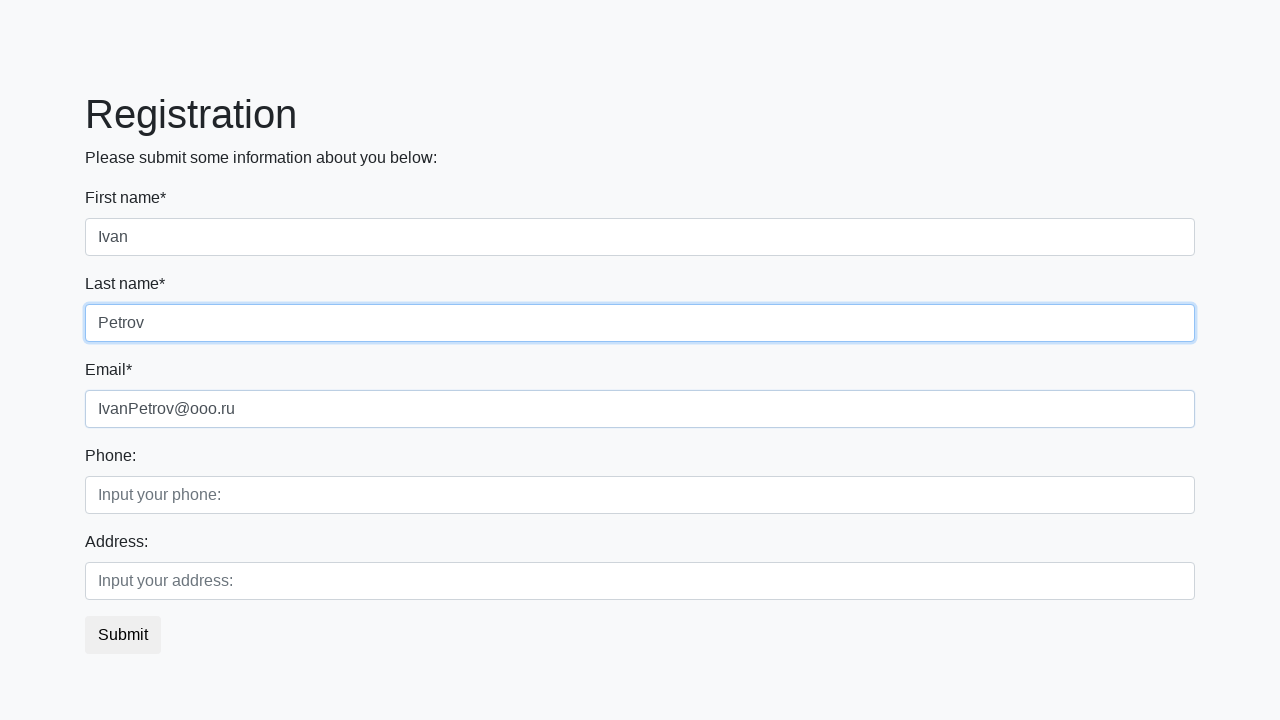

Clicked submit button to register at (123, 635) on button.btn
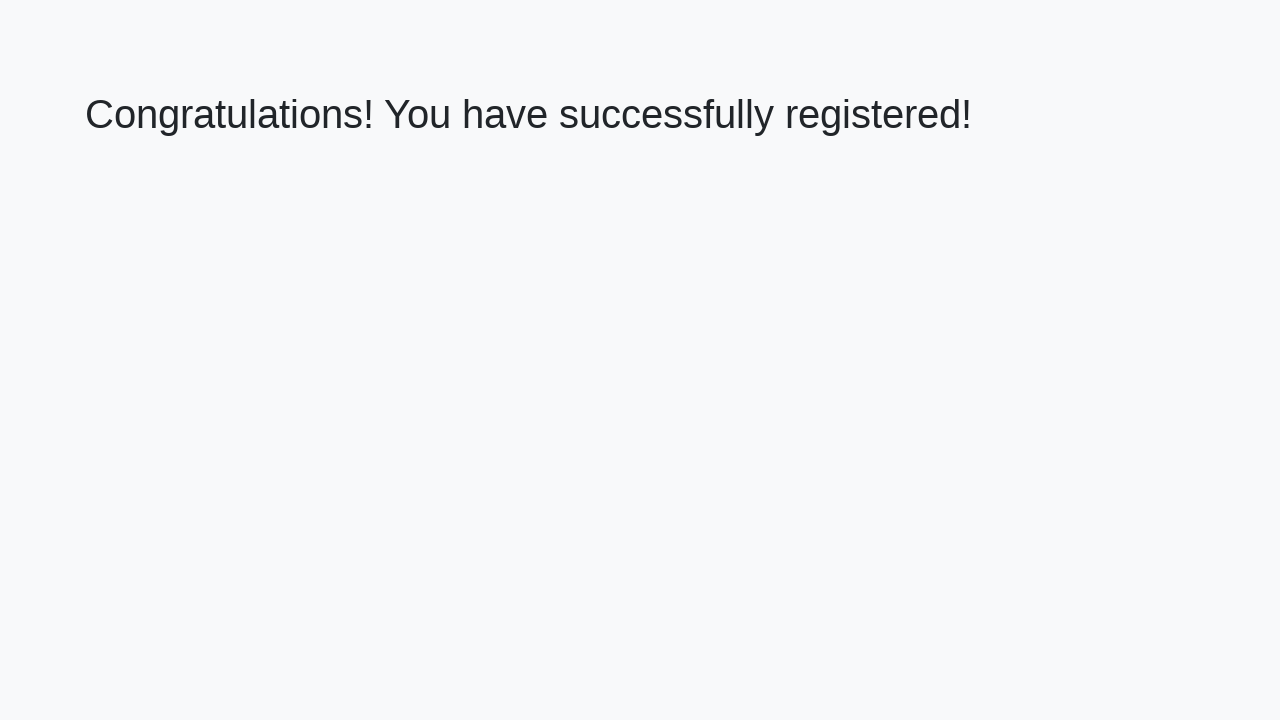

Success message loaded
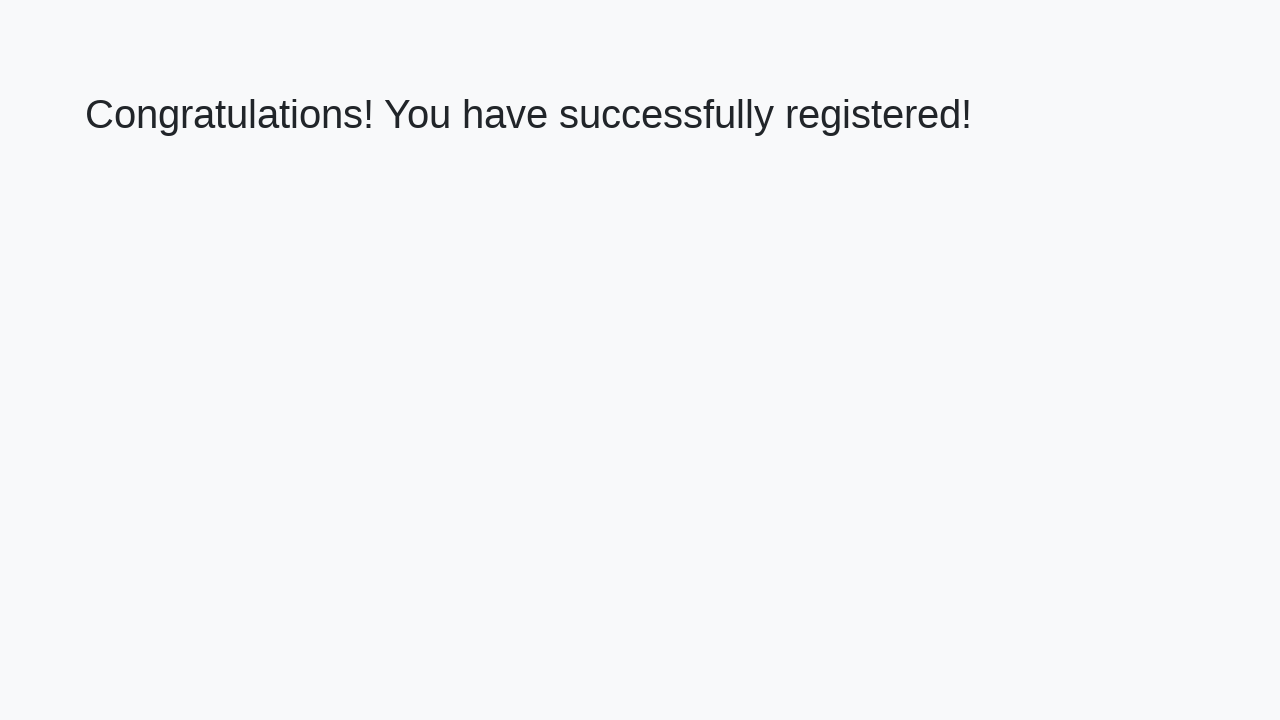

Retrieved success message text
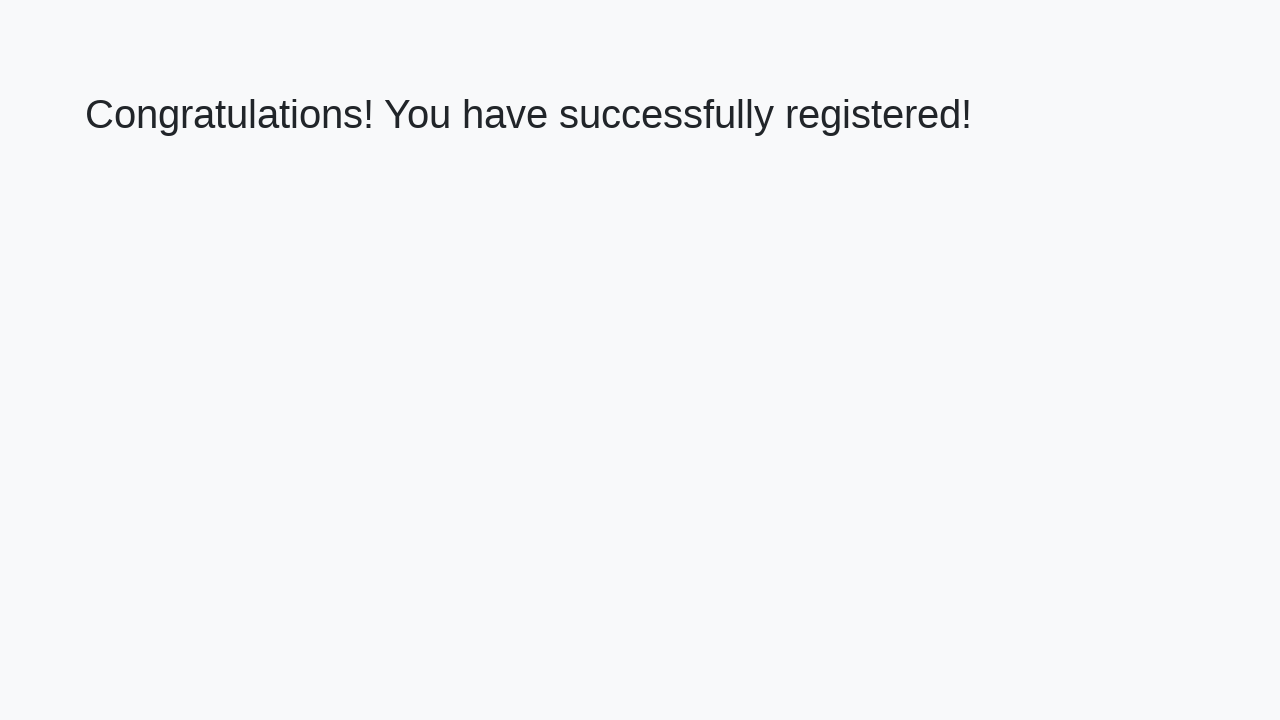

Verified success message displays 'Congratulations! You have successfully registered!'
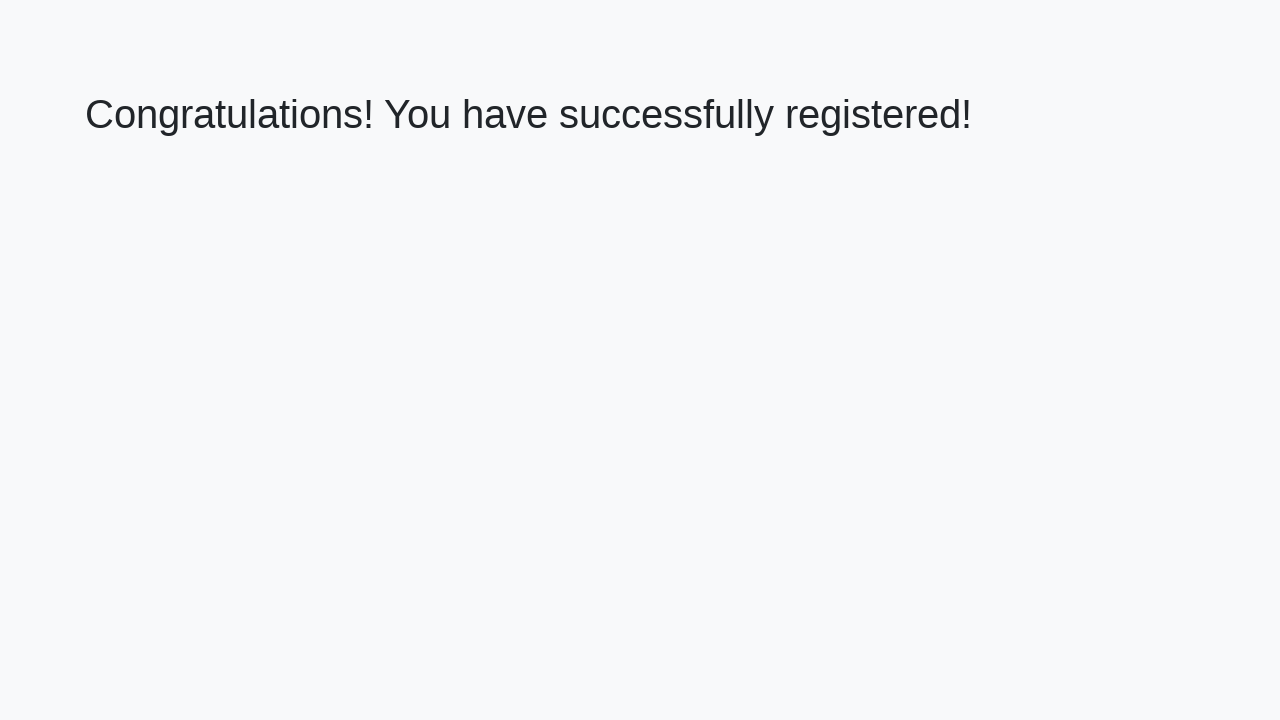

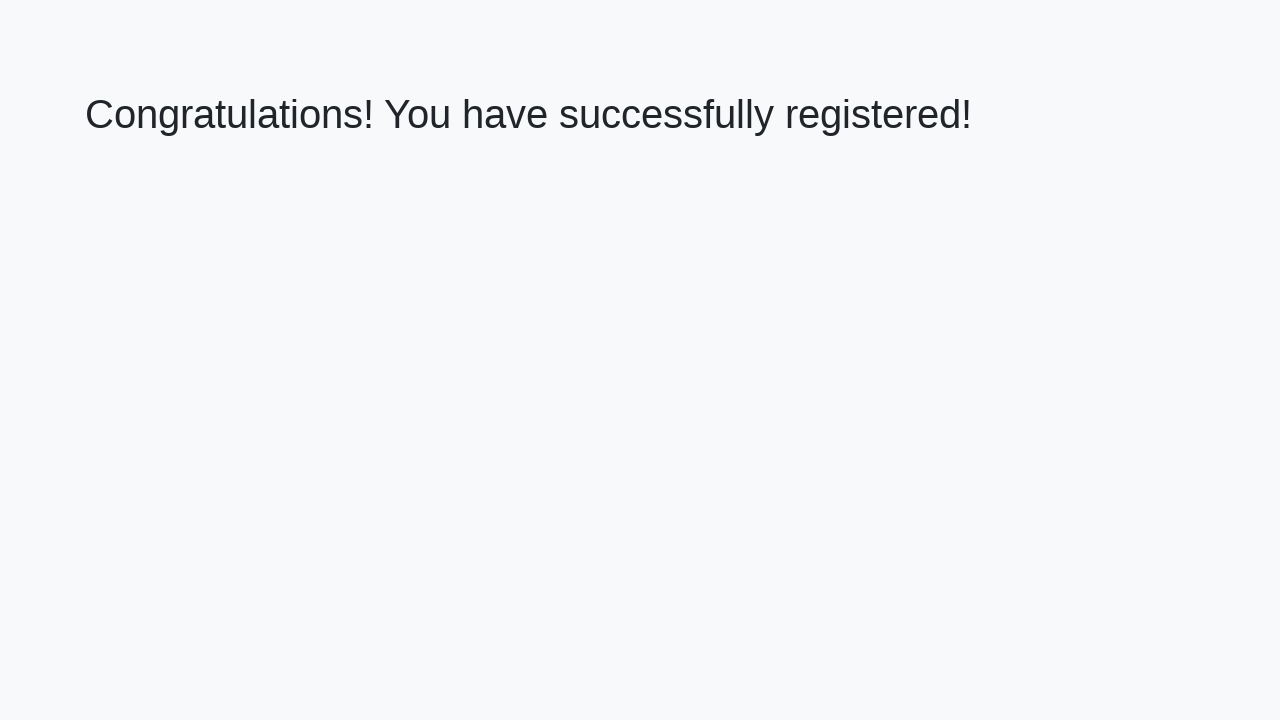